Tests clicking a confirm button via JavaScript executor, accepts the confirm dialog, and reads the result via JavaScript

Starting URL: https://the-internet.herokuapp.com/javascript_alerts

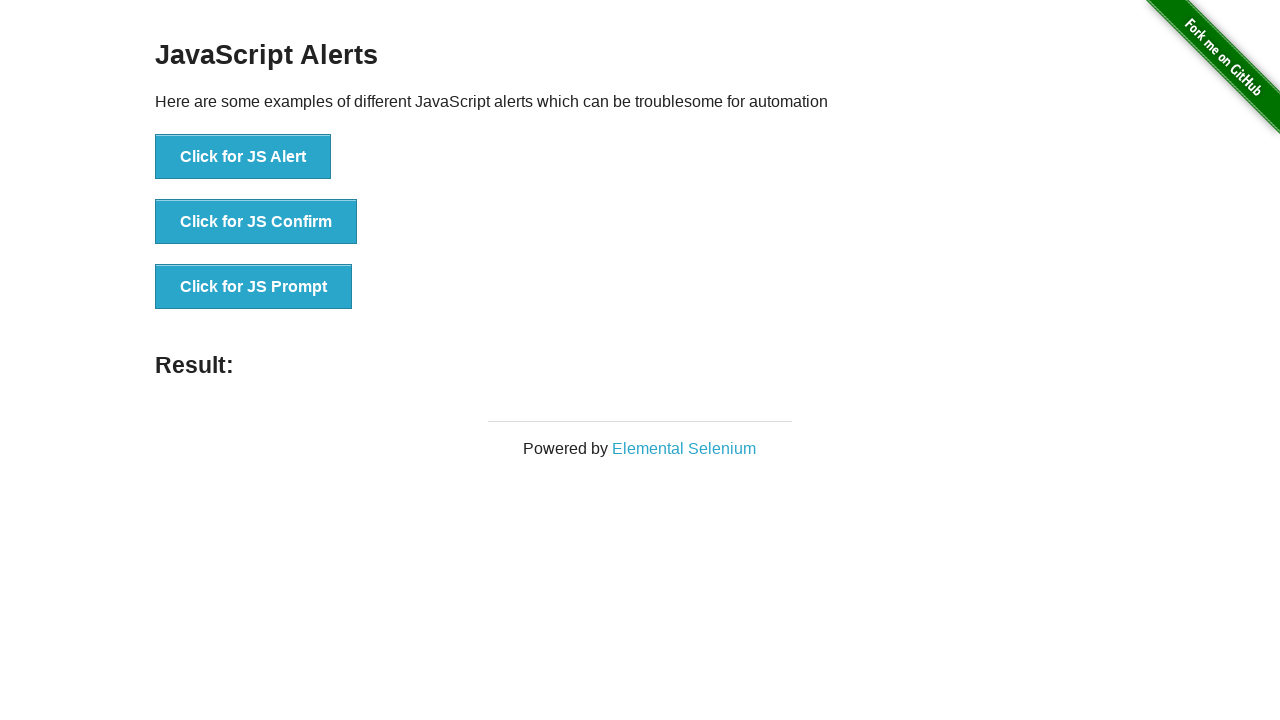

Set up dialog handler to accept confirm dialogs
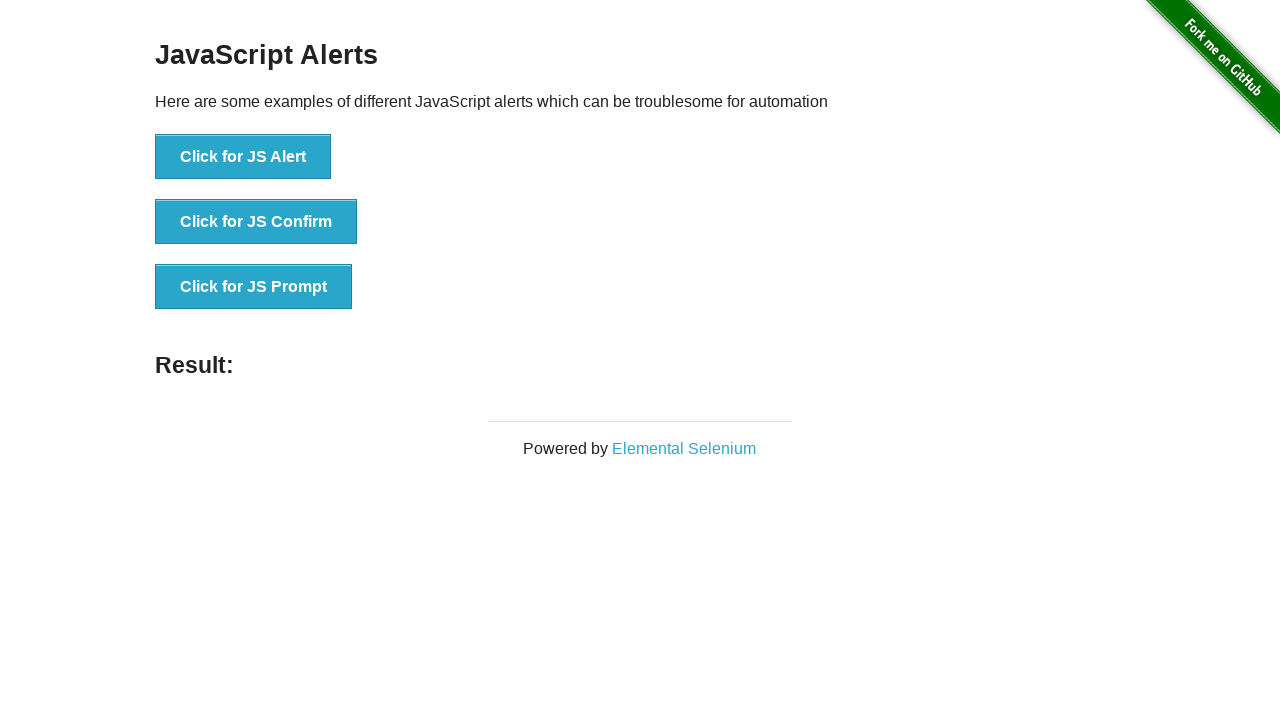

Located the 'Click for JS Confirm' button element
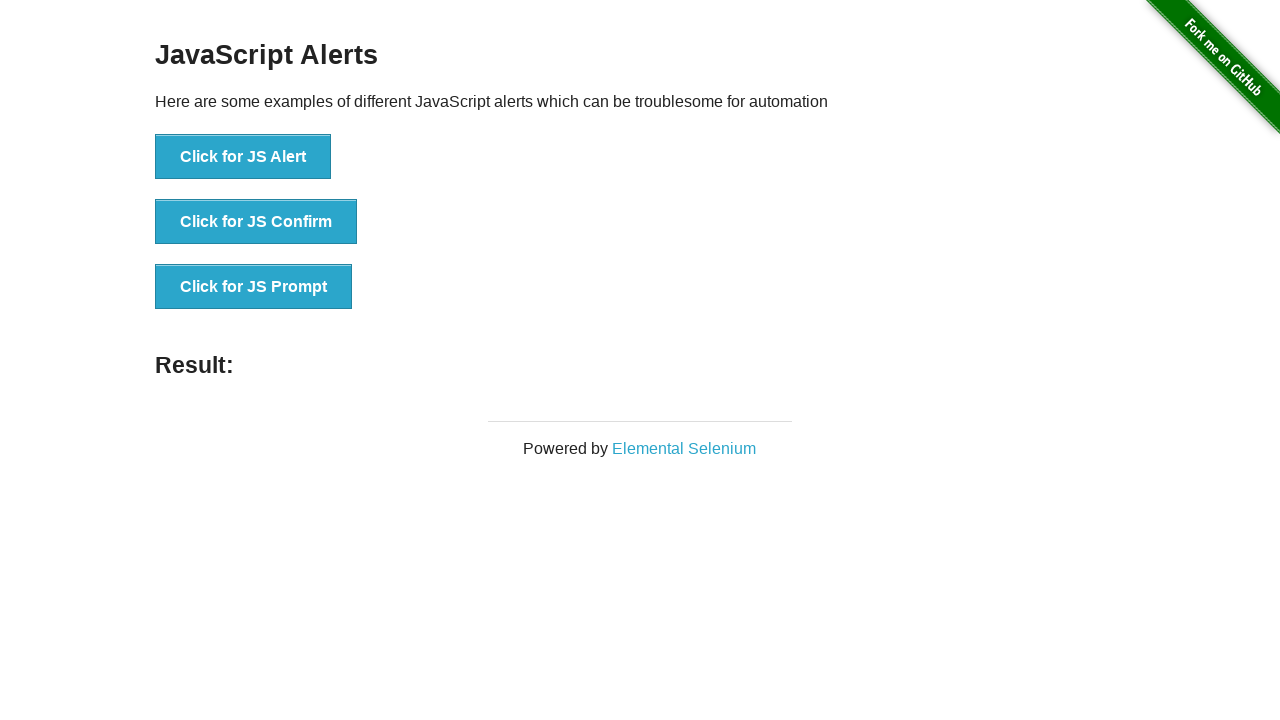

Clicked the 'Click for JS Confirm' button via JavaScript executor
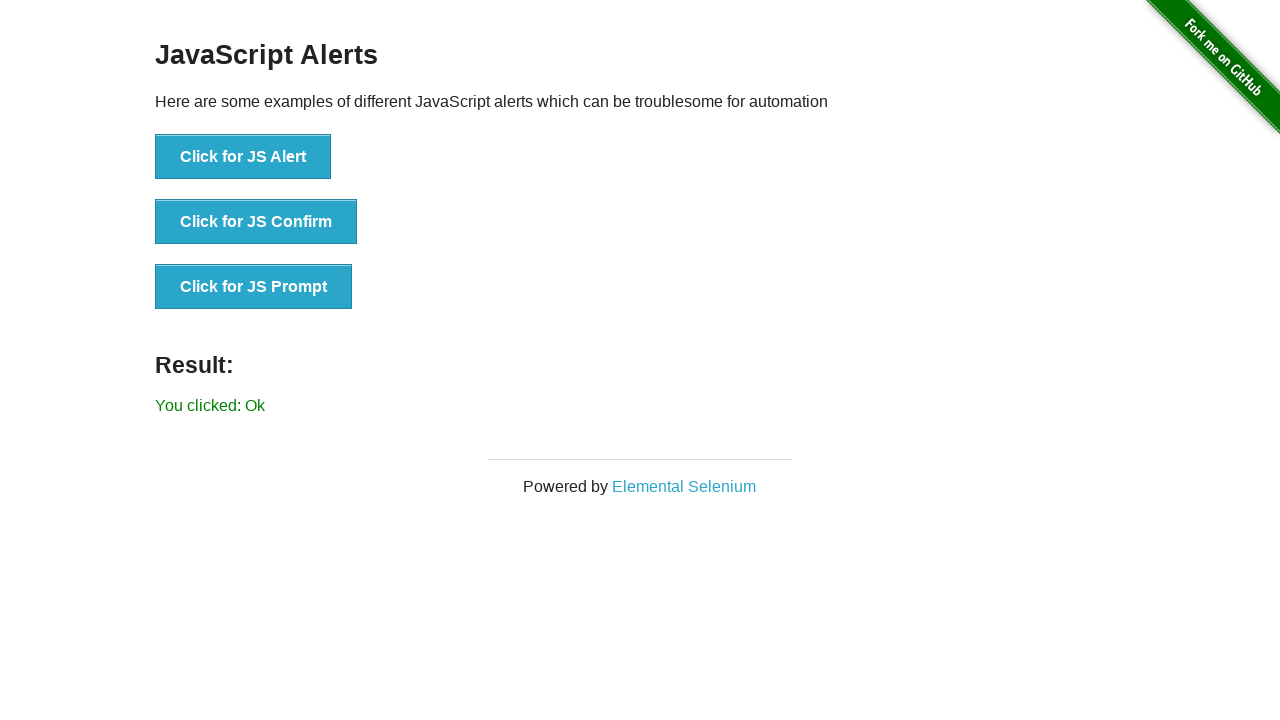

Confirm dialog accepted and result element loaded
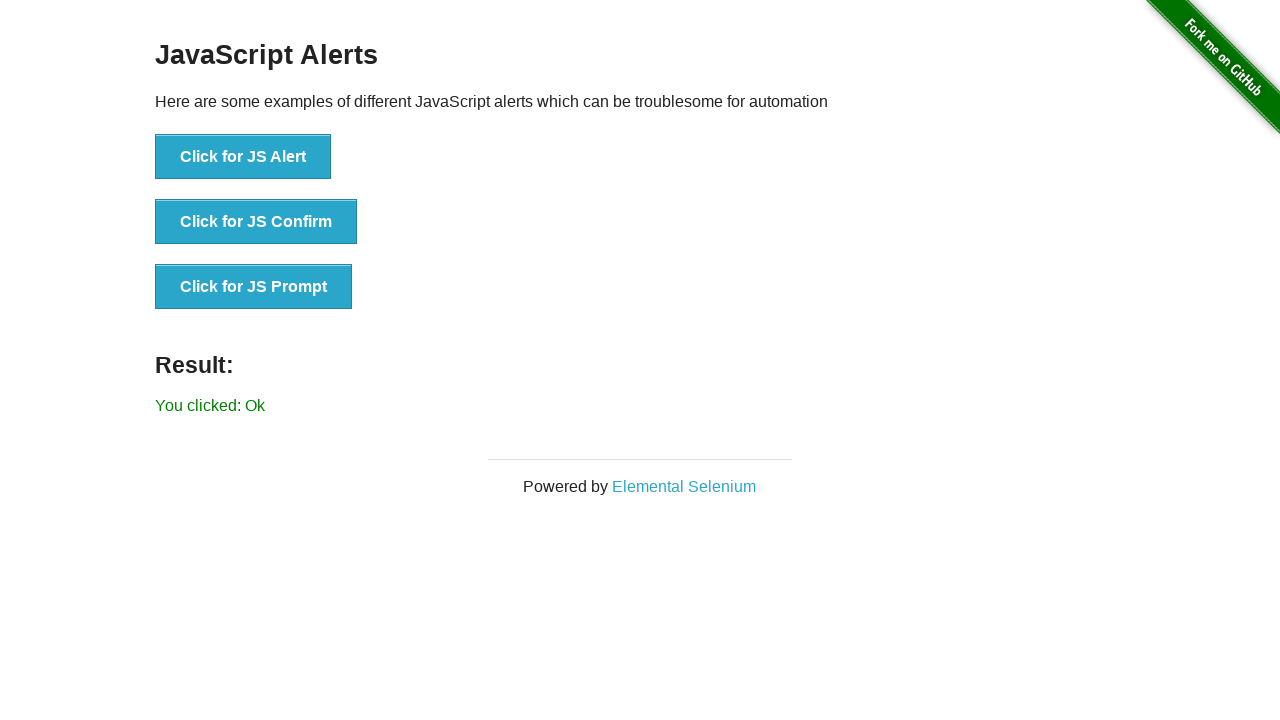

Retrieved result text via JavaScript: 'You clicked: Ok'
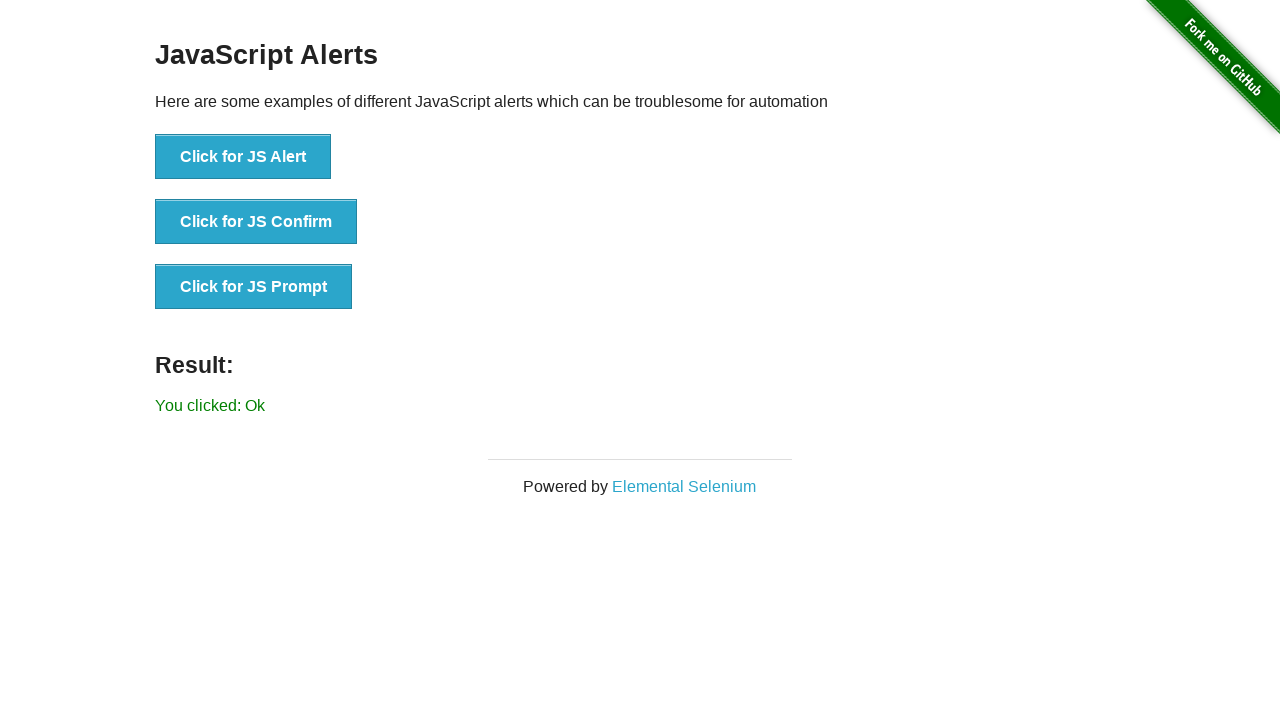

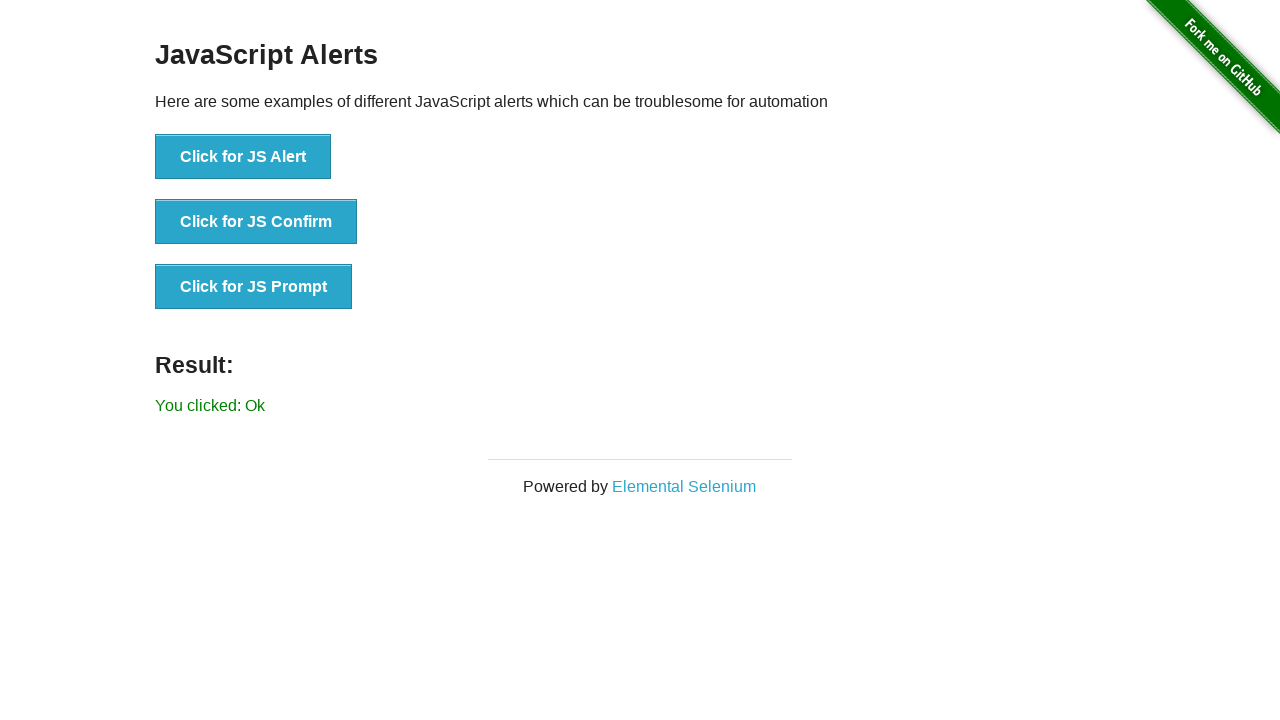